Tests an e-commerce flow by browsing products, selecting a Selenium product, adding it to cart, and modifying the quantity in the cart

Starting URL: https://rahulshettyacademy.com/angularAppdemo/

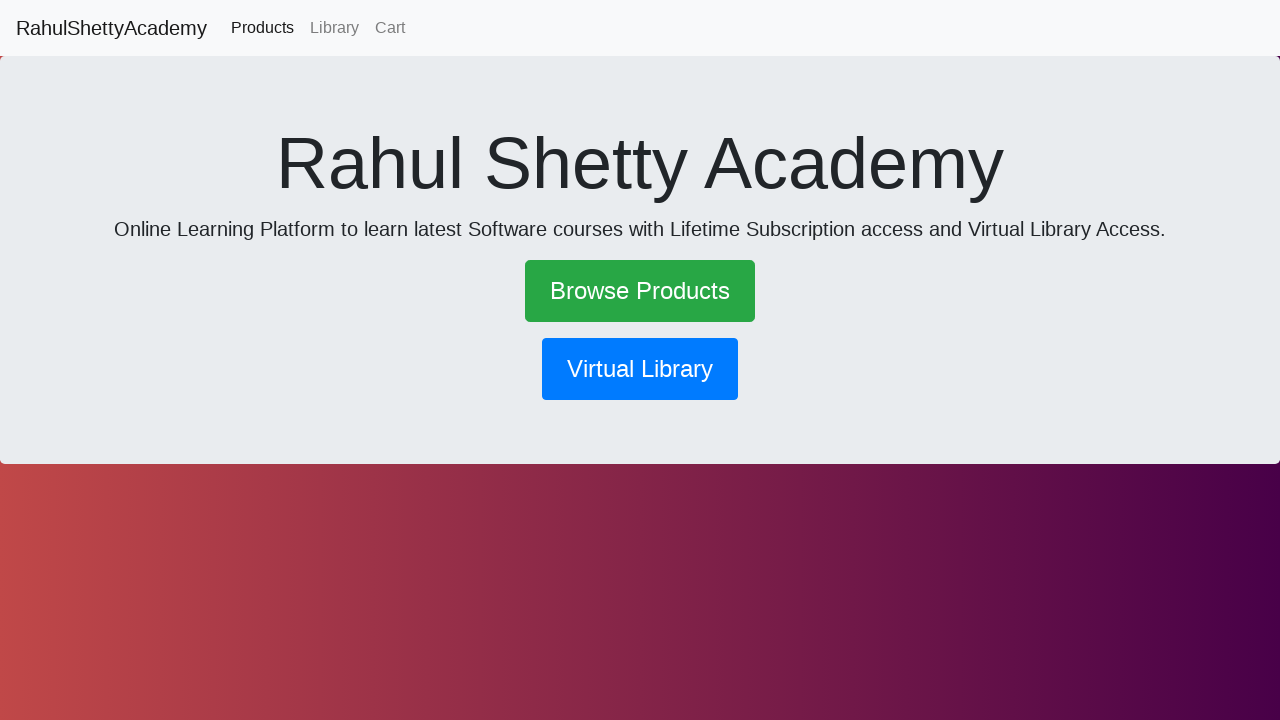

Clicked Browse Products link at (640, 291) on a:has-text('Browse Products')
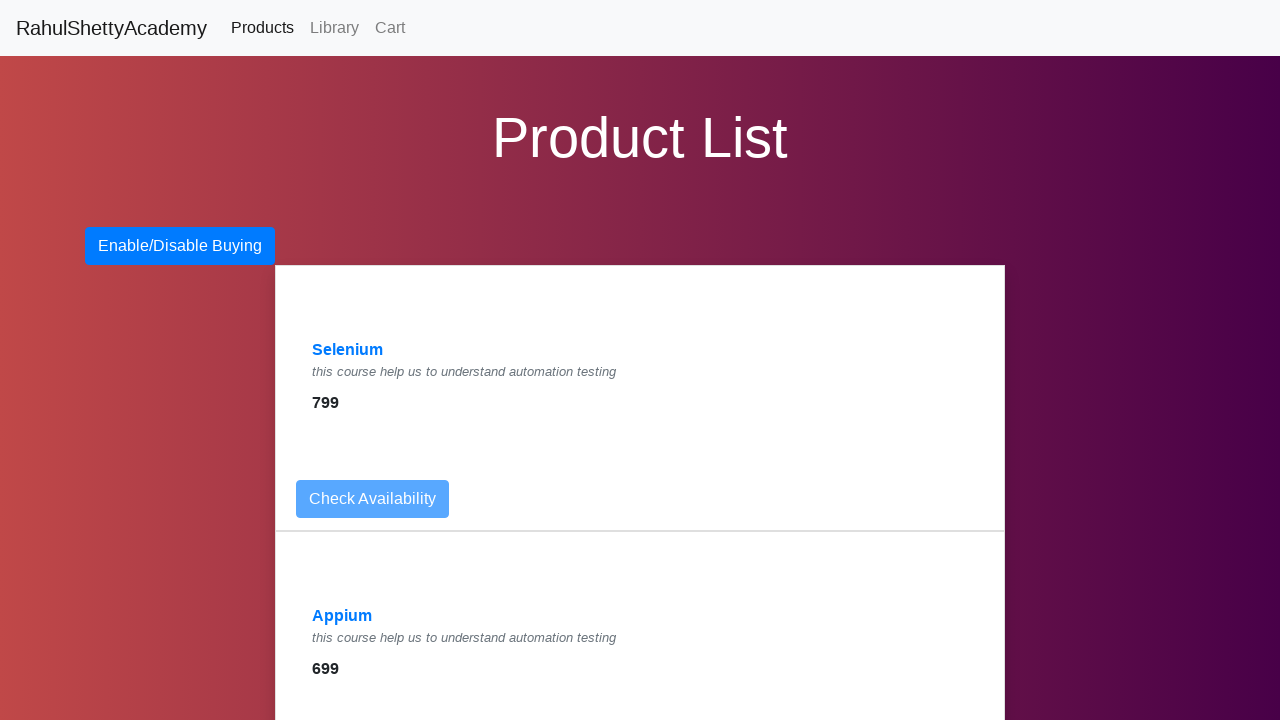

Clicked Selenium product link at (348, 350) on a:has-text('Selenium')
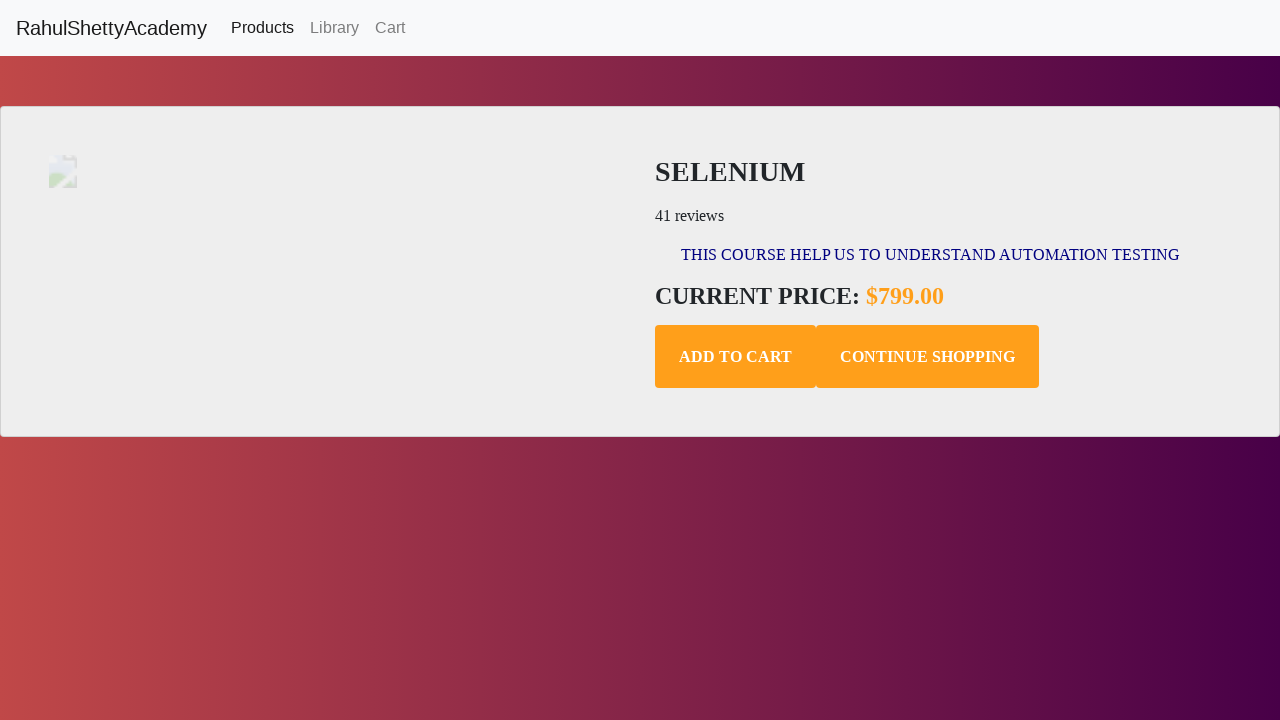

Added product to cart at (736, 357) on .add-to-cart
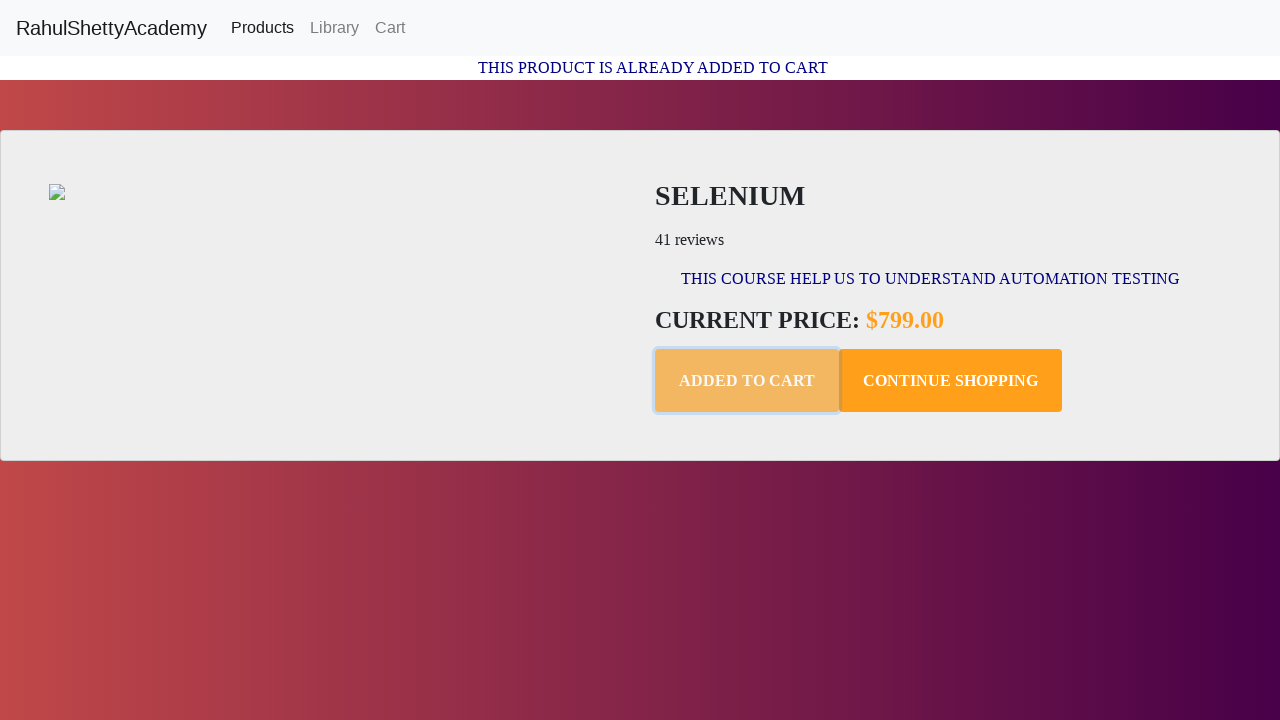

Navigated to Cart page at (390, 28) on a:has-text('Cart')
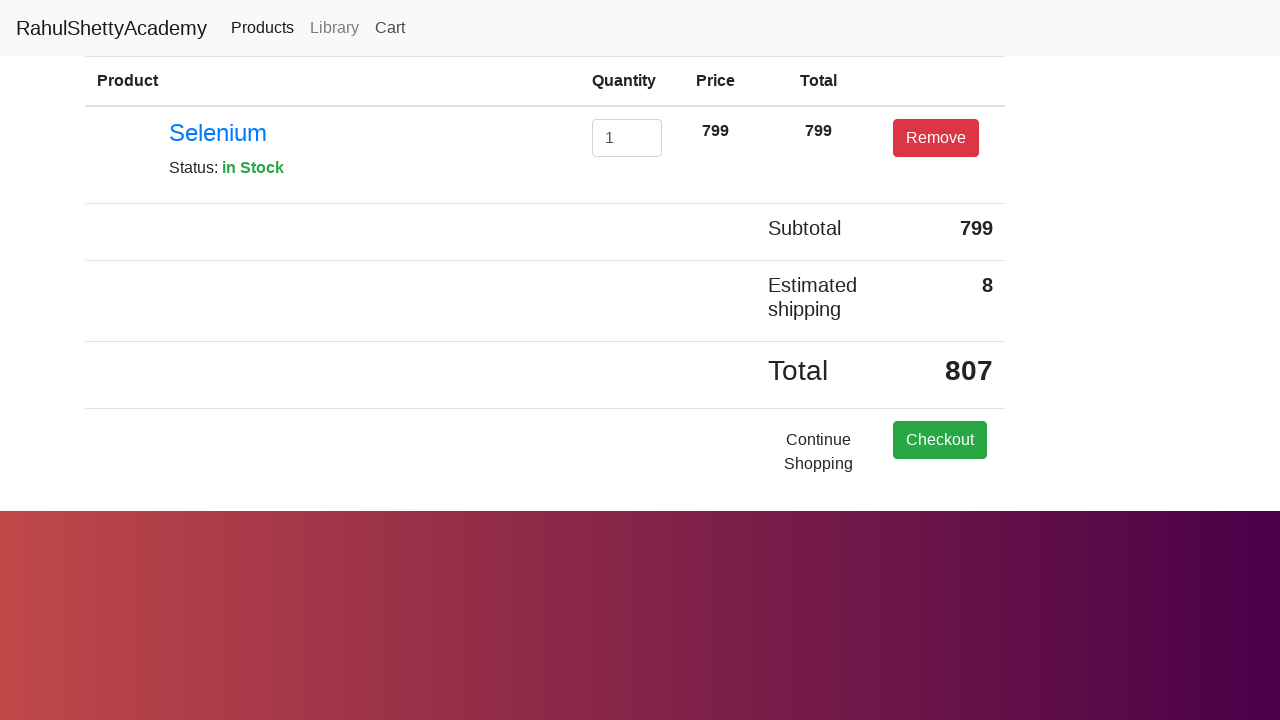

Cleared quantity input field on #exampleInputEmail1
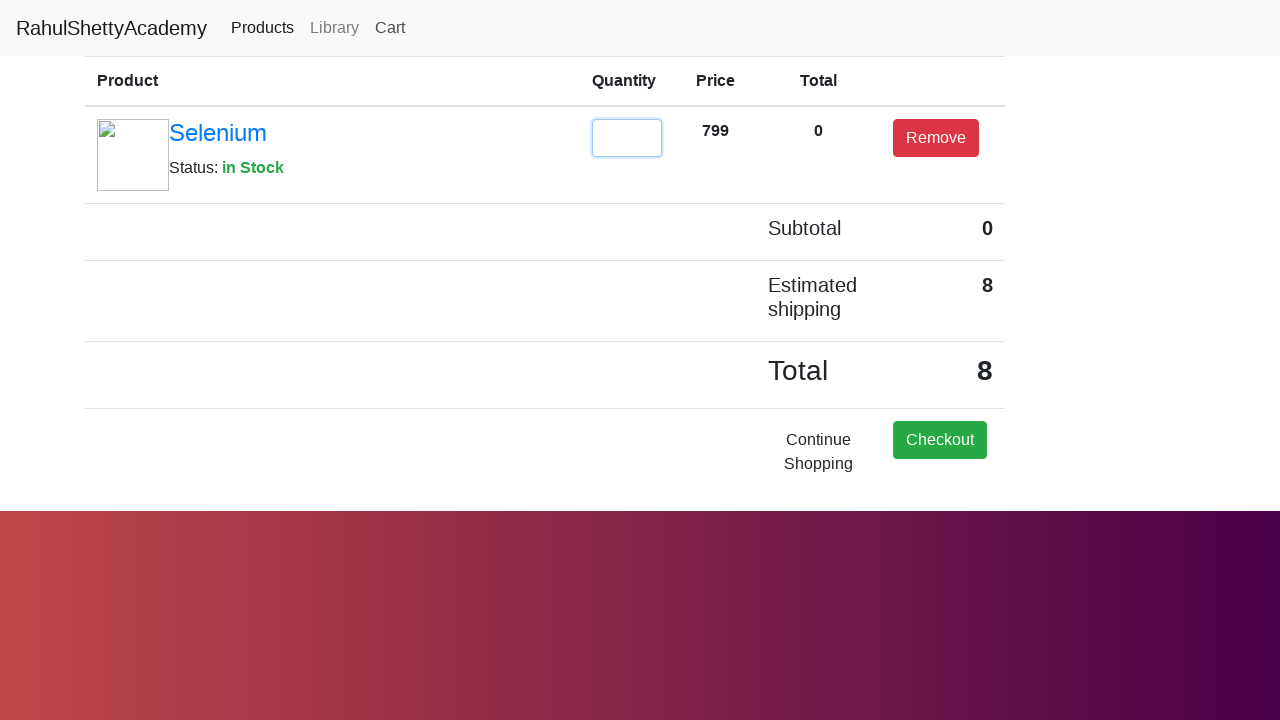

Entered quantity 2 in cart on #exampleInputEmail1
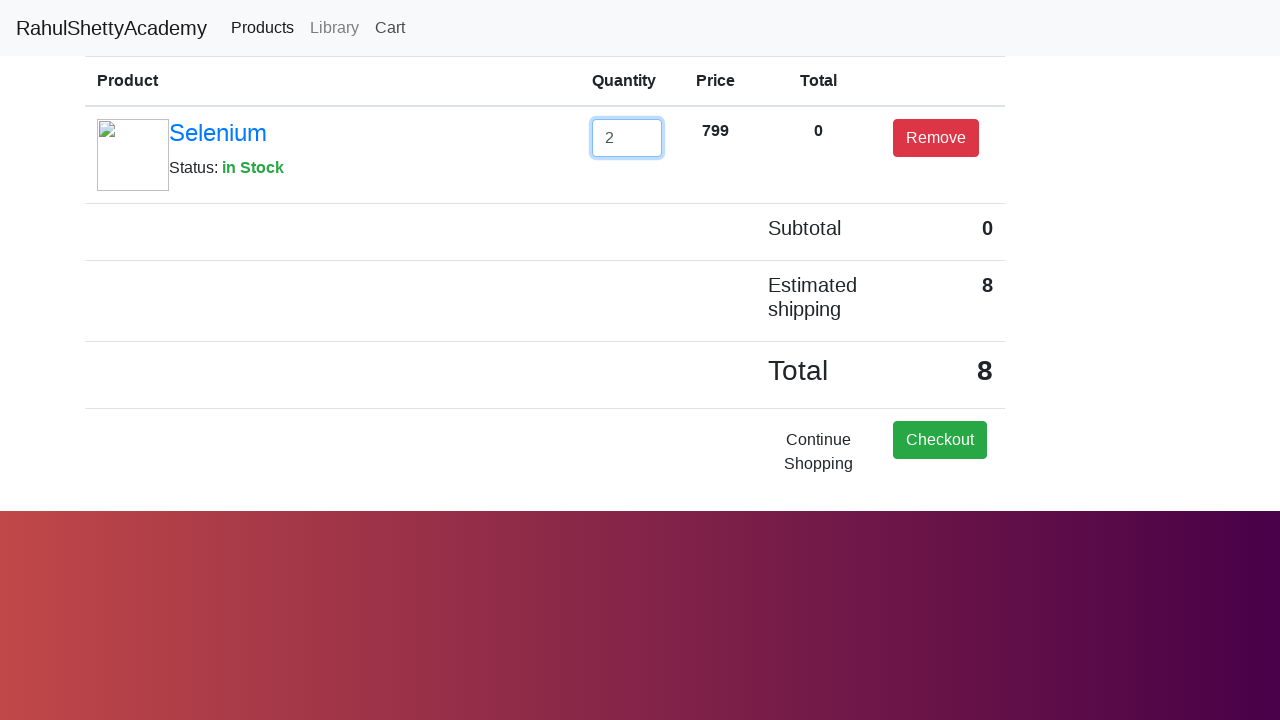

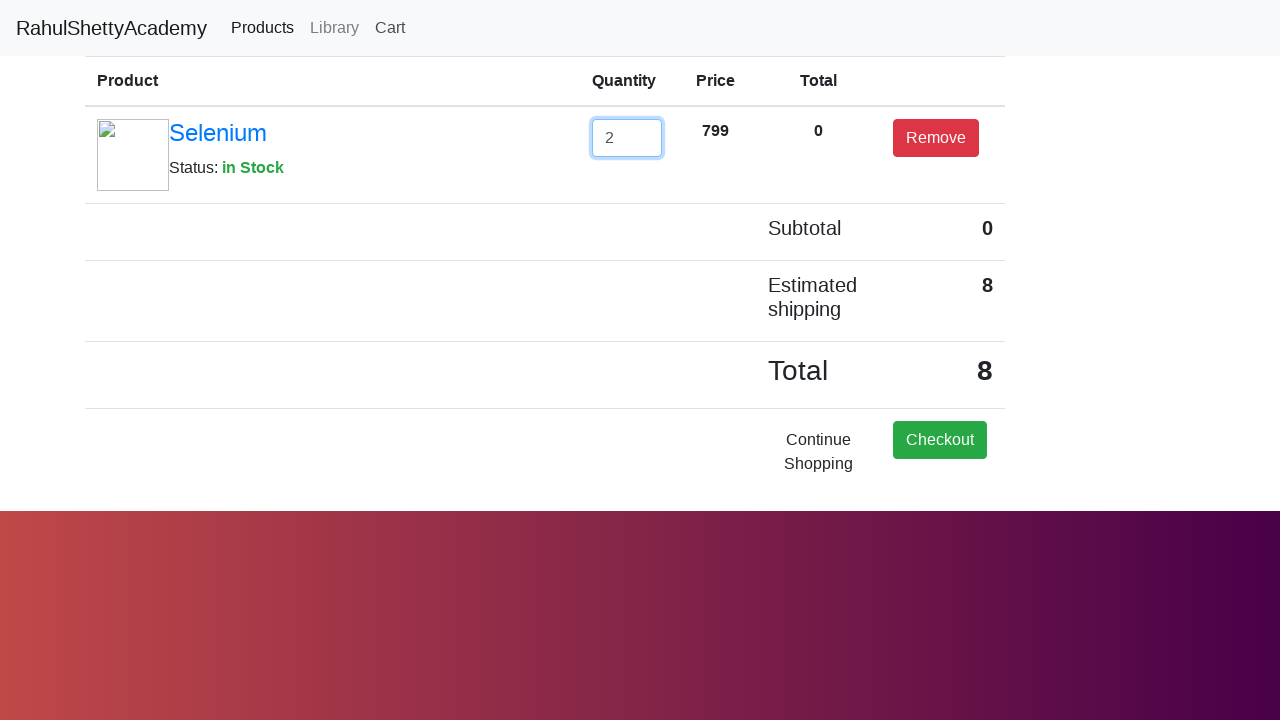